Tests JavaScript confirm dialog by clicking a button that triggers a confirm dialog and dismissing it, then verifying the result message is displayed

Starting URL: https://the-internet.herokuapp.com/javascript_alerts

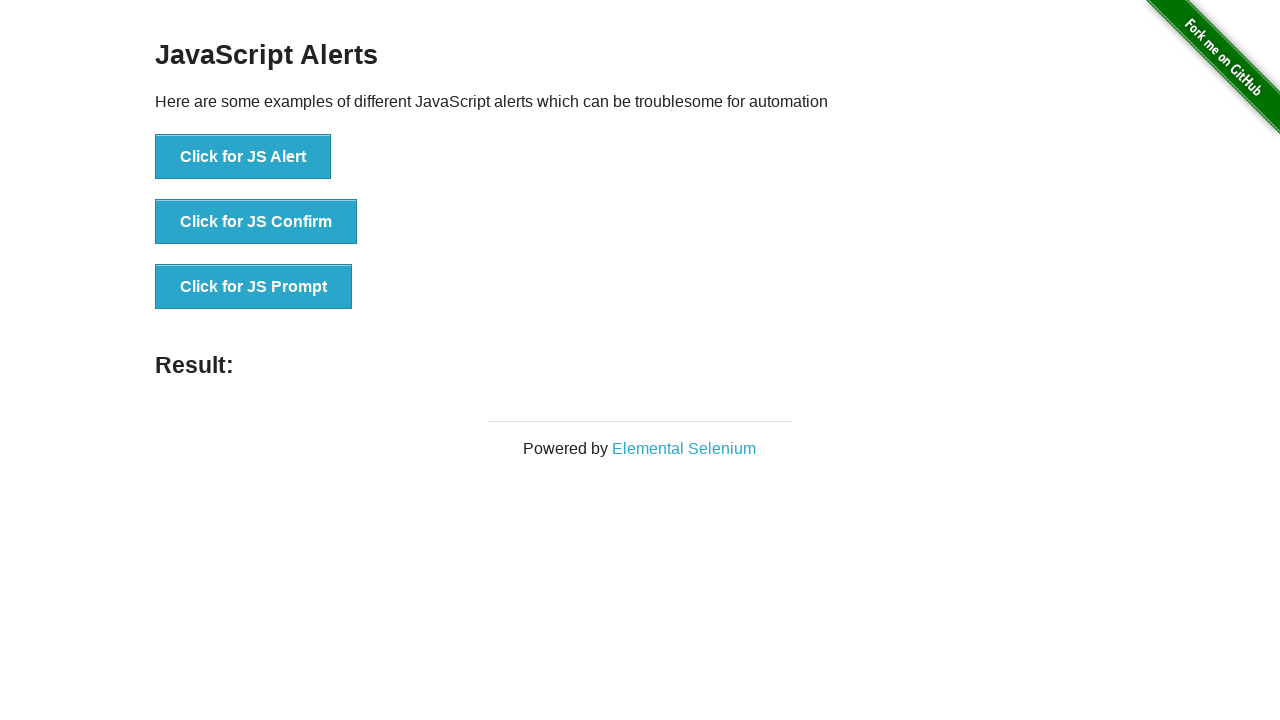

Set up dialog handler to dismiss confirm dialog
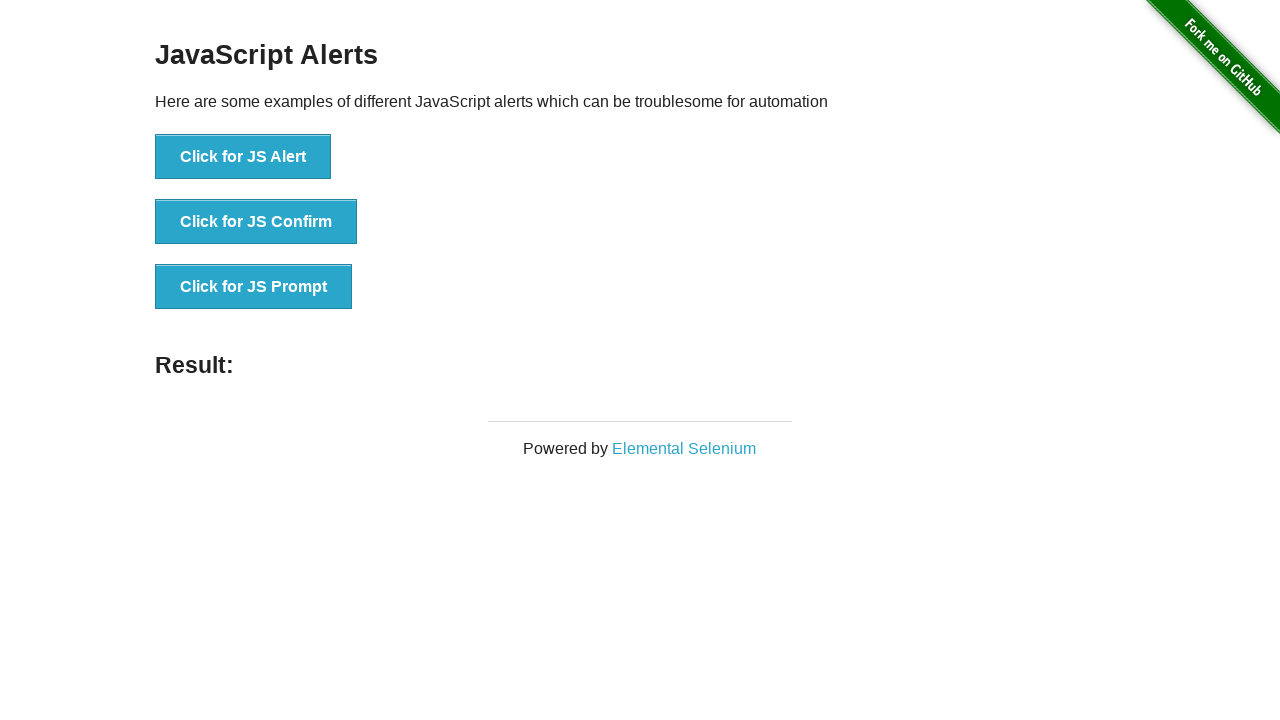

Clicked 'Click for JS Confirm' button to trigger confirm dialog at (256, 222) on xpath=//button[.='Click for JS Confirm']
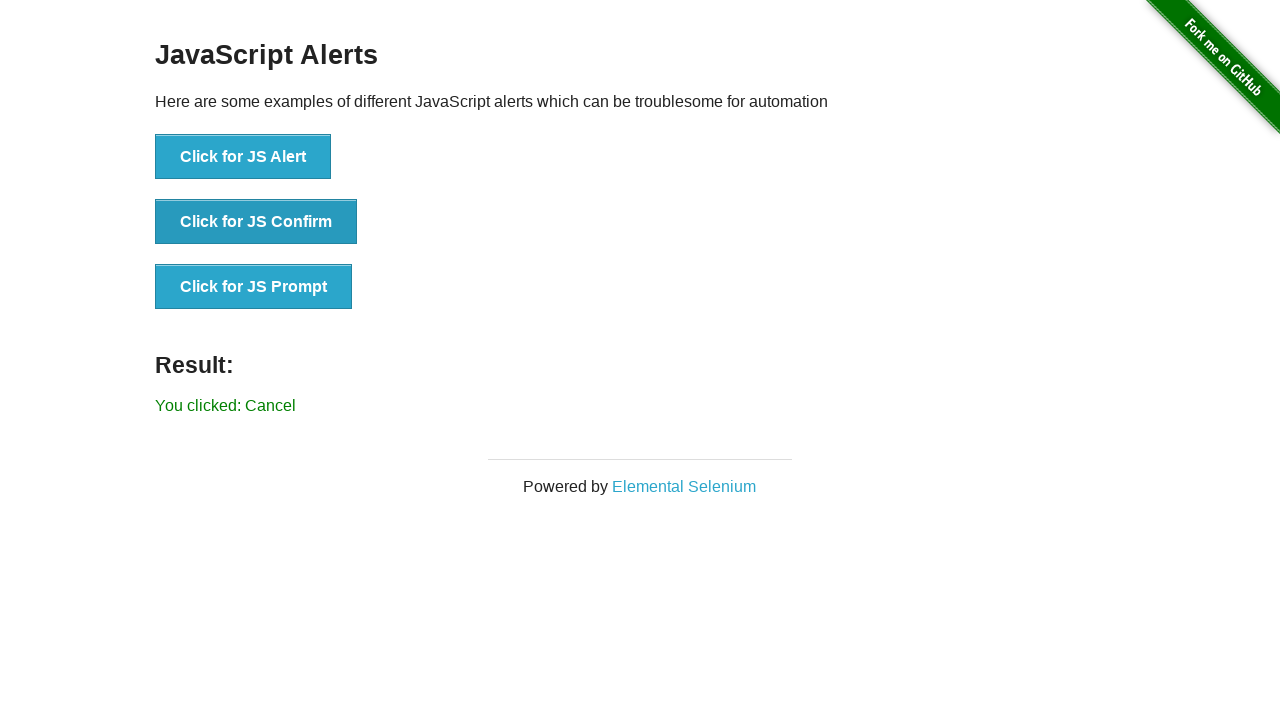

Verified result message is displayed after dismissing confirm dialog
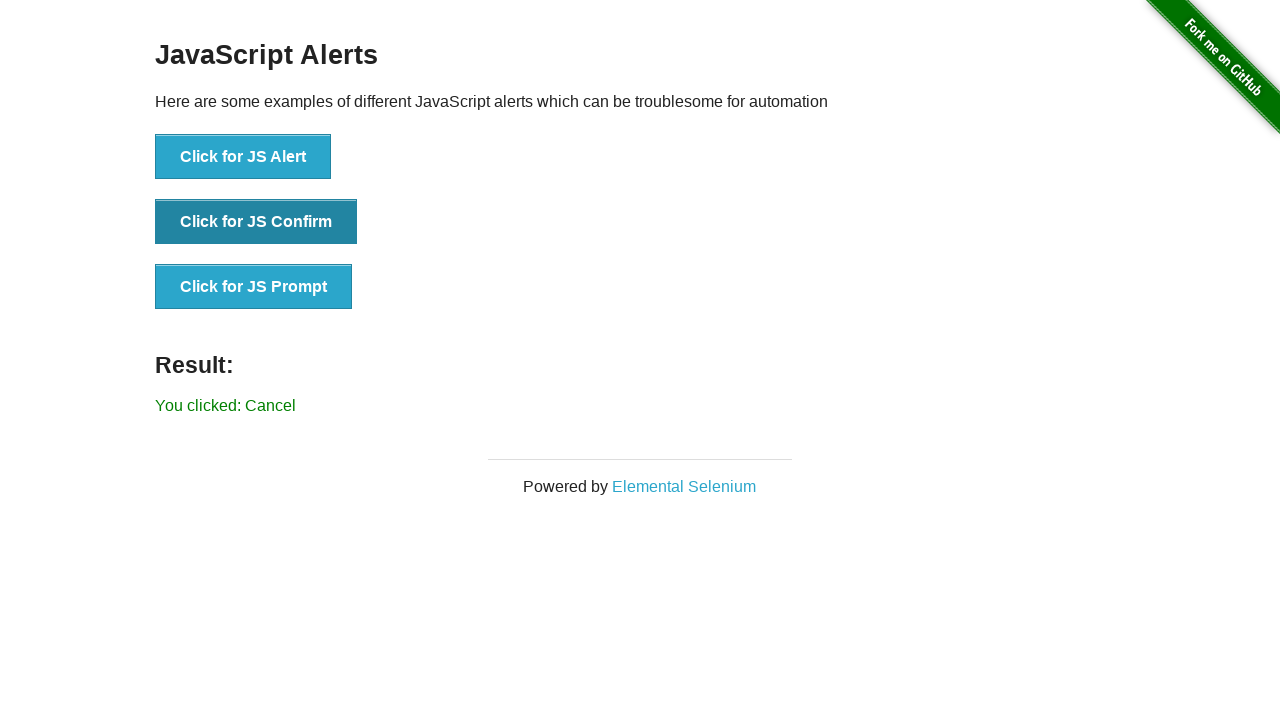

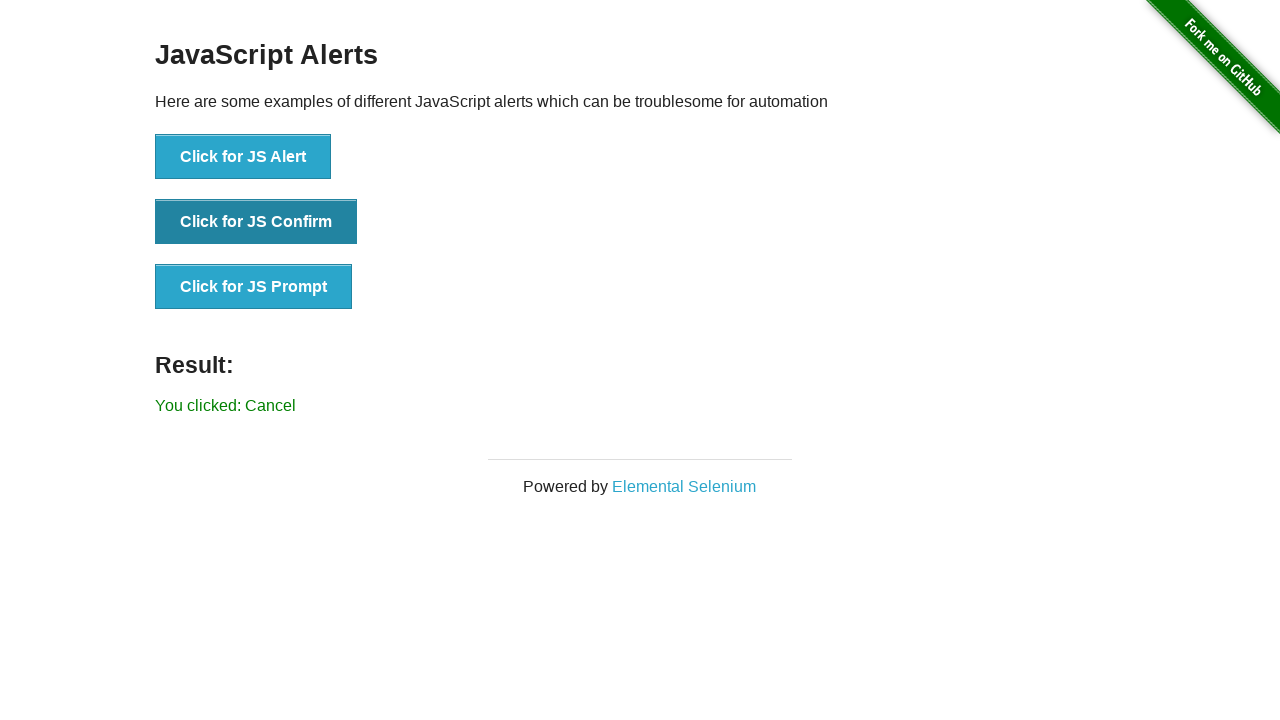